Tests handling of a prompt alert dialog by clicking the Prompt Alert button and entering text into the prompt

Starting URL: https://testautomationpractice.blogspot.com/

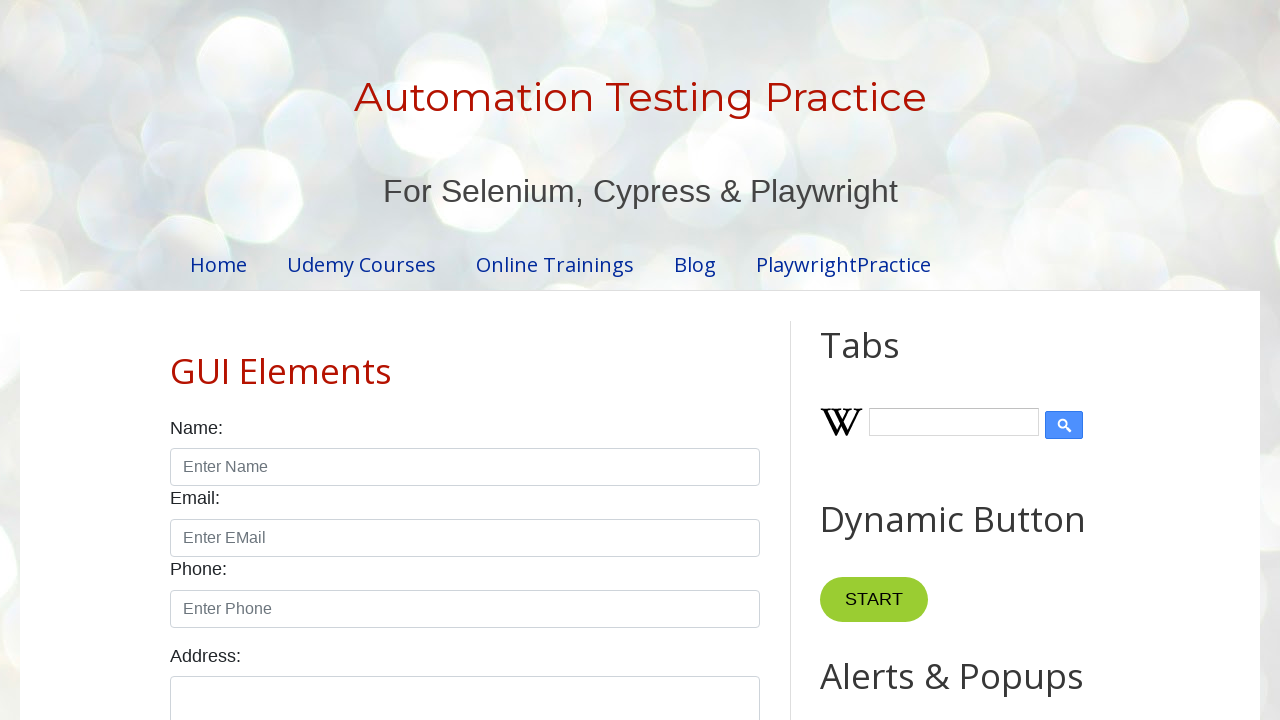

Set up dialog handler to accept prompt alerts with input text 'Jennifer'
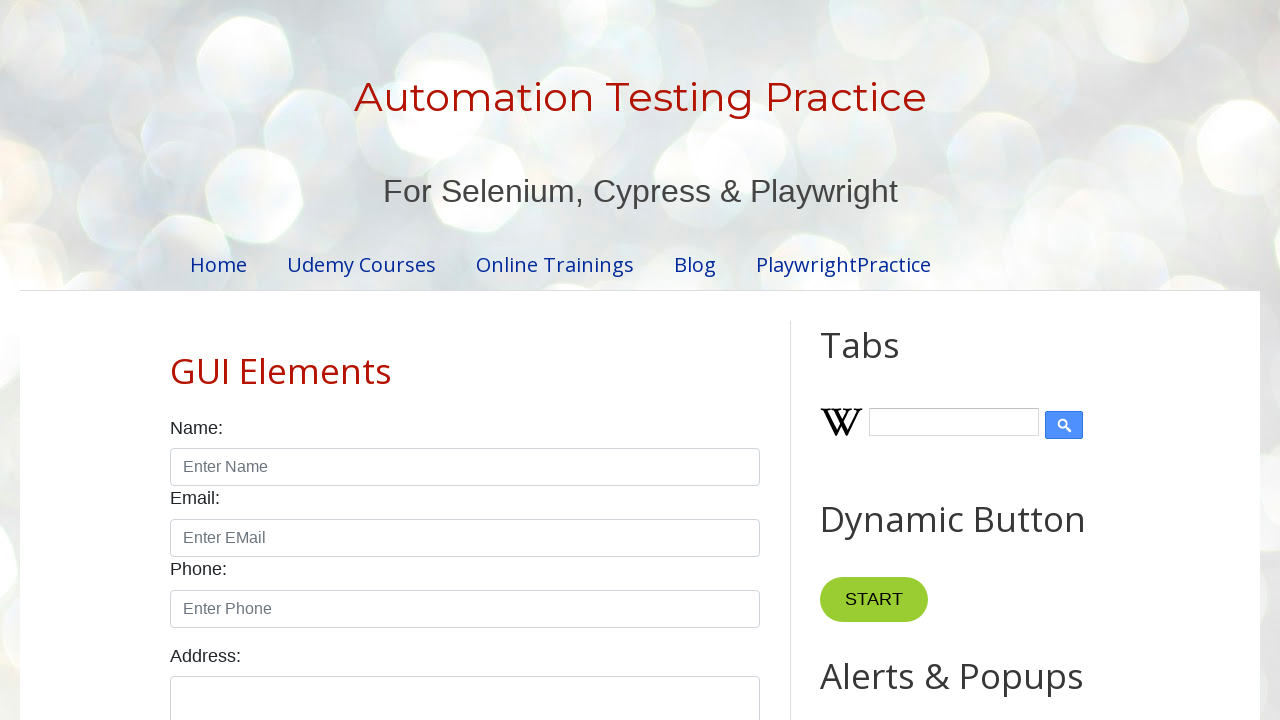

Clicked the Prompt Alert button at (890, 360) on button:has-text('Prompt Alert')
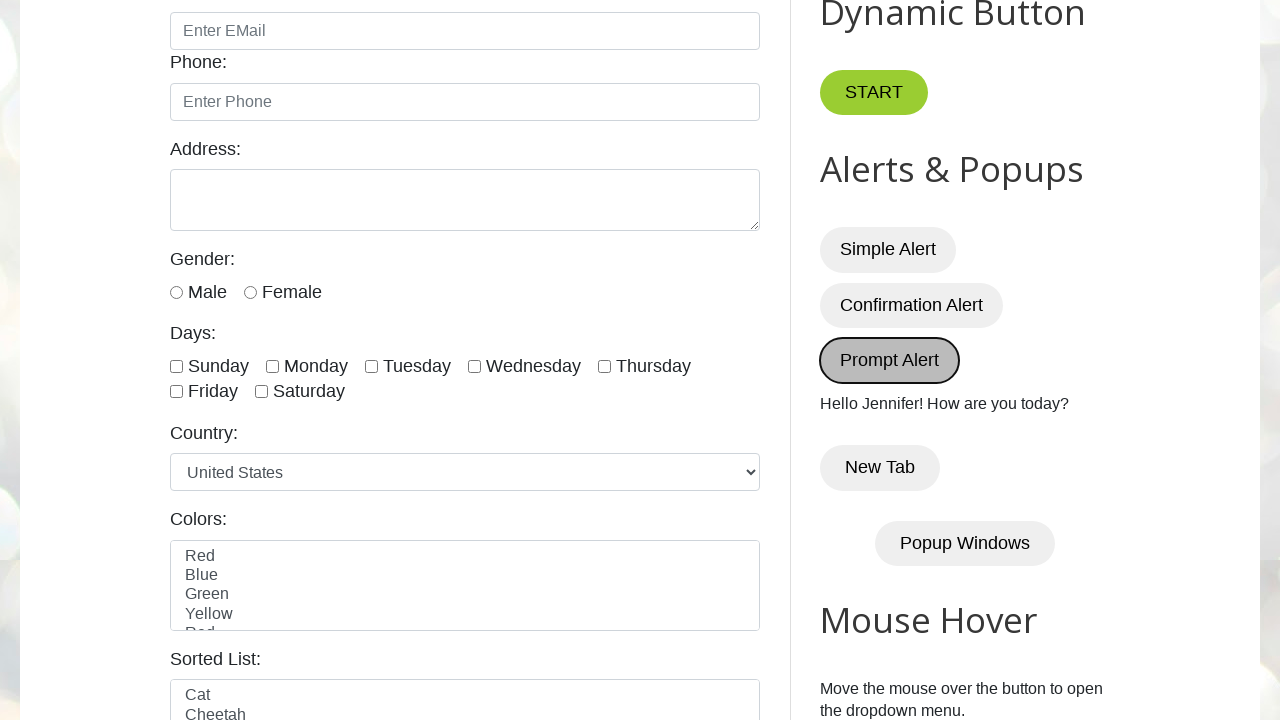

Waited for the alert interaction to complete
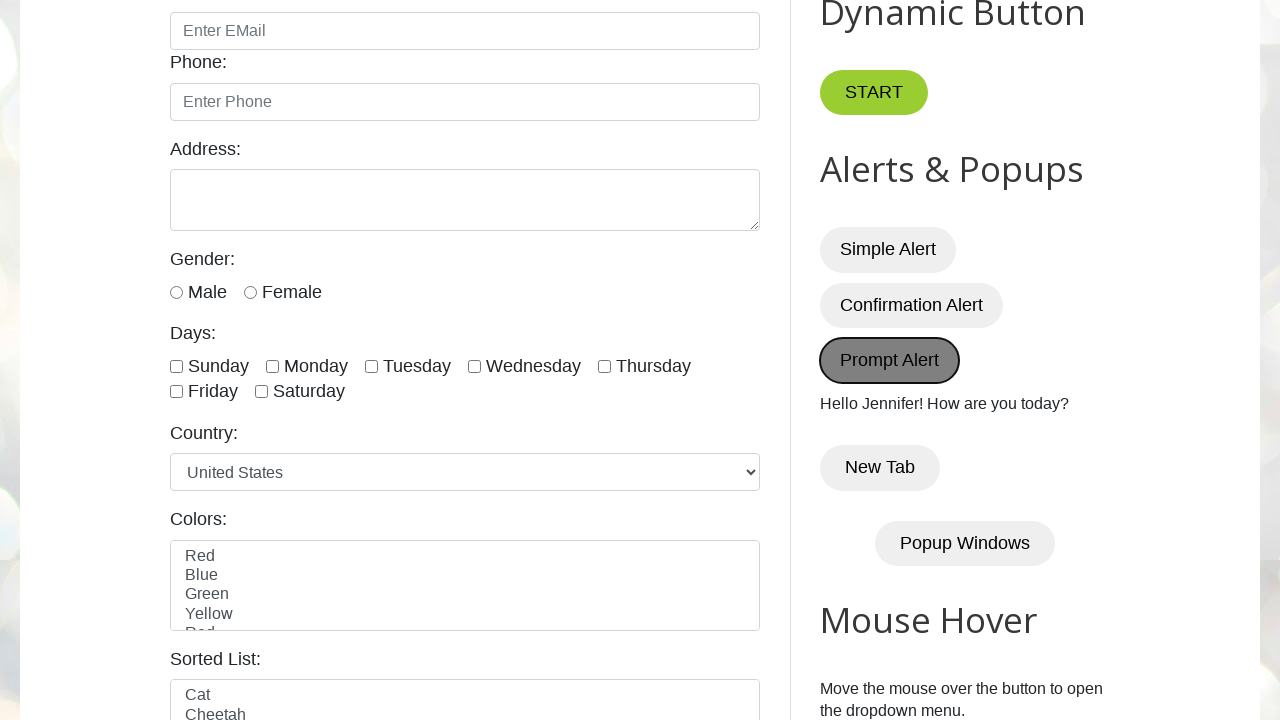

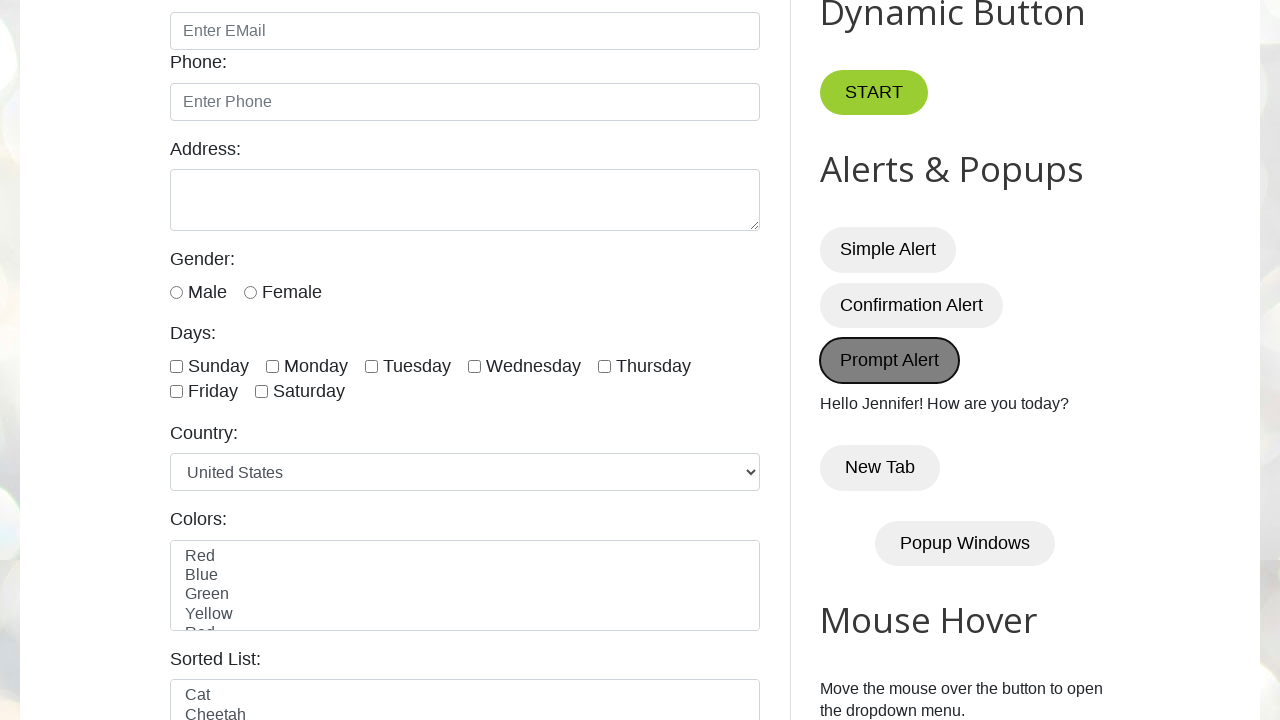